Tests a registration form by filling in first name, last name, and email fields, then submitting and verifying the success message.

Starting URL: http://suninjuly.github.io/registration1.html

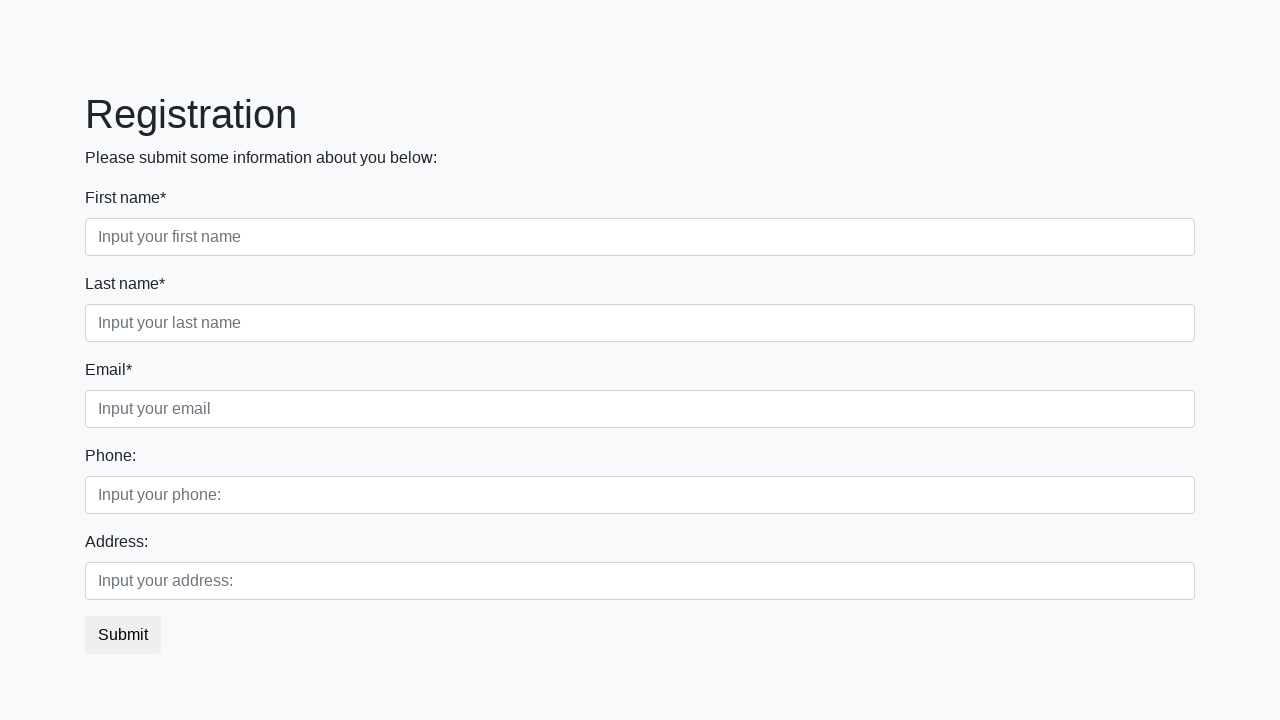

Navigated to registration form page
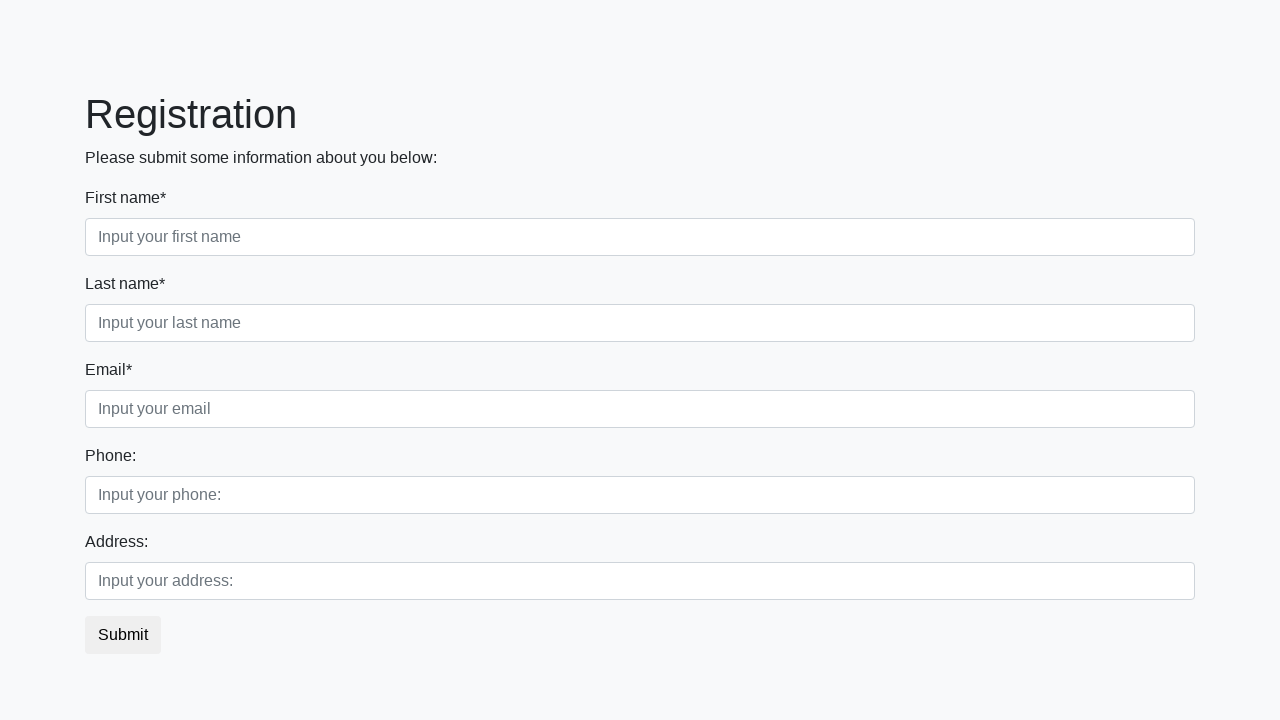

Filled first name field with 'Anastasiya' on input.form-control.first[required]
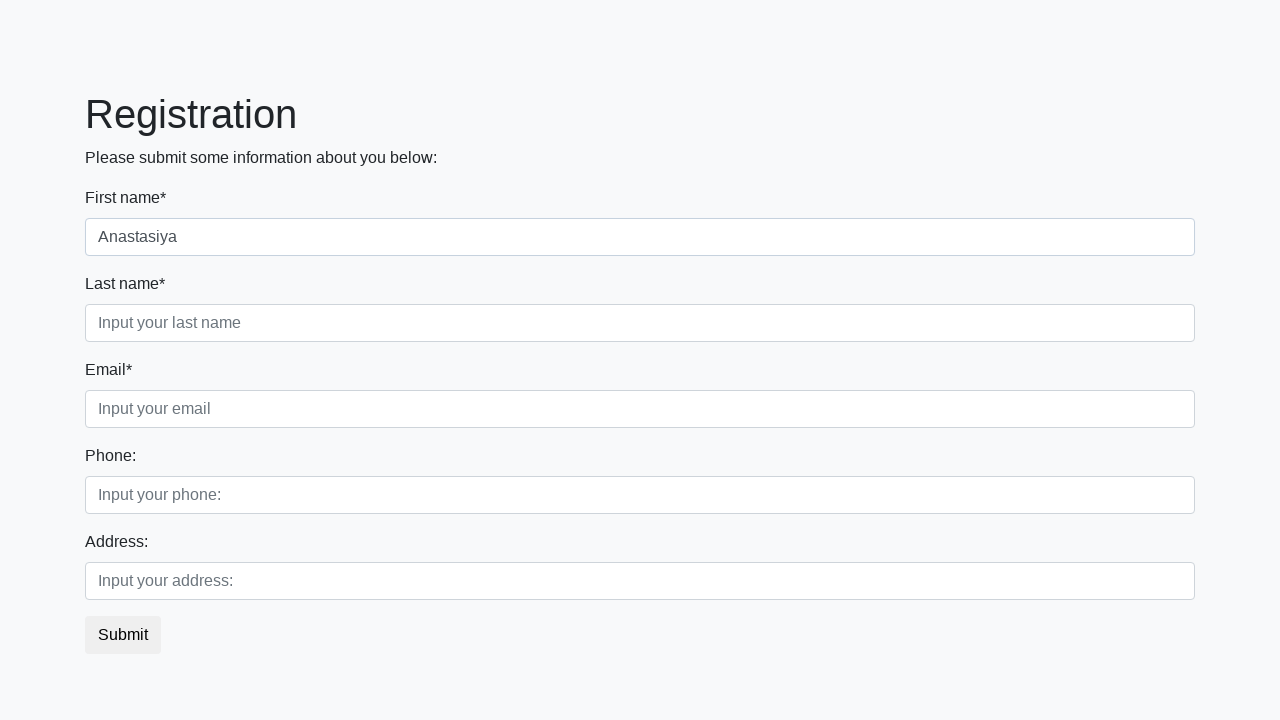

Filled last name field with 'Begunova' on input.form-control.second[required]
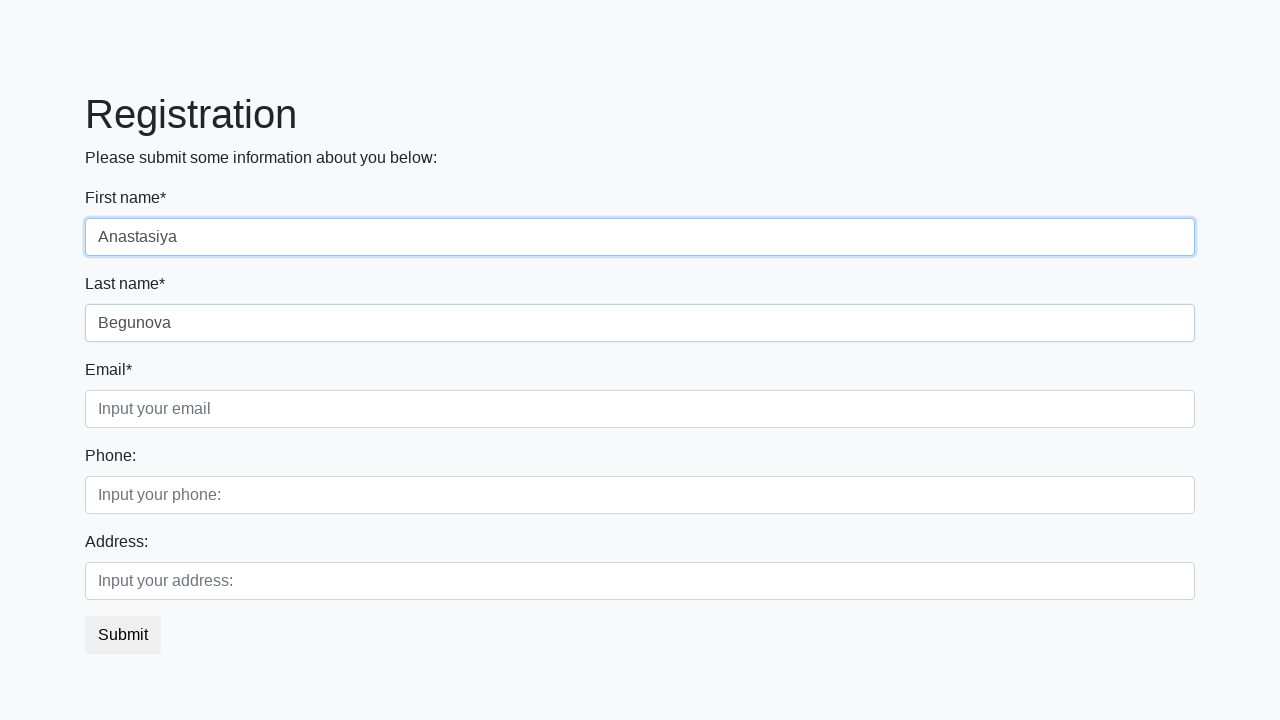

Filled email field with 'ABmail@mail.ru' on input.form-control.third
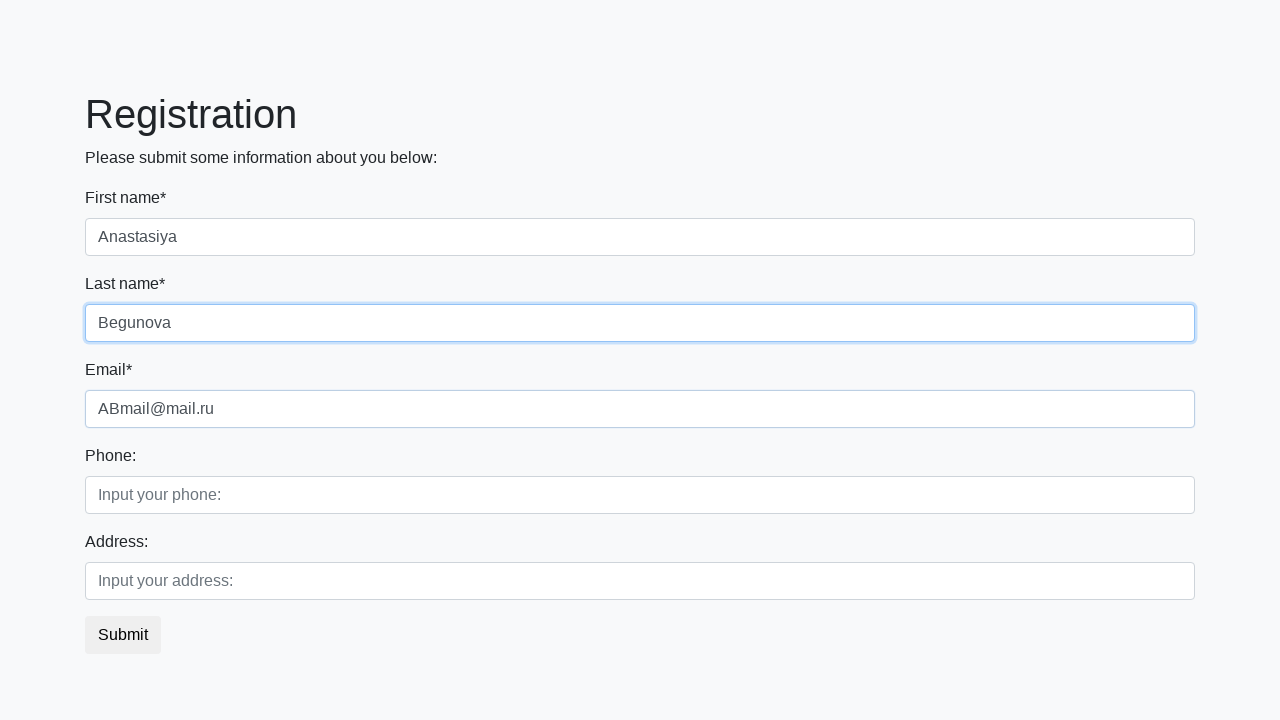

Clicked submit button to register at (123, 635) on button.btn
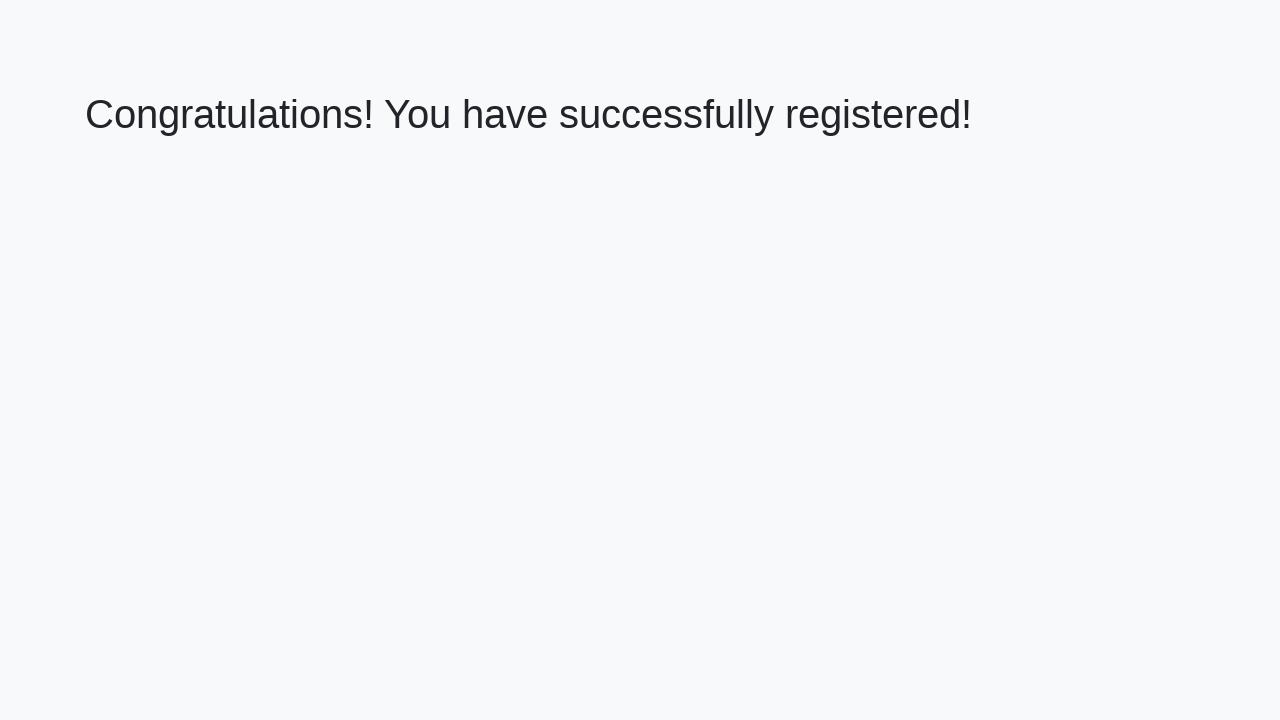

Success message heading appeared
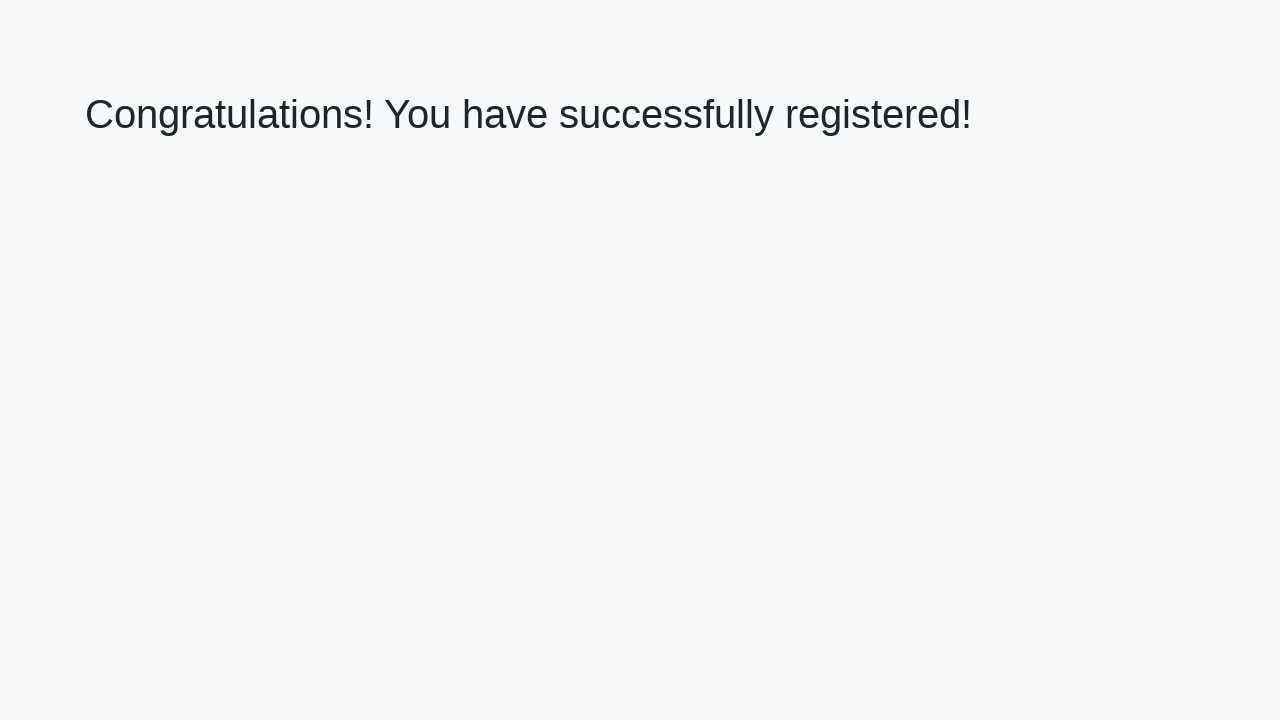

Retrieved success message text
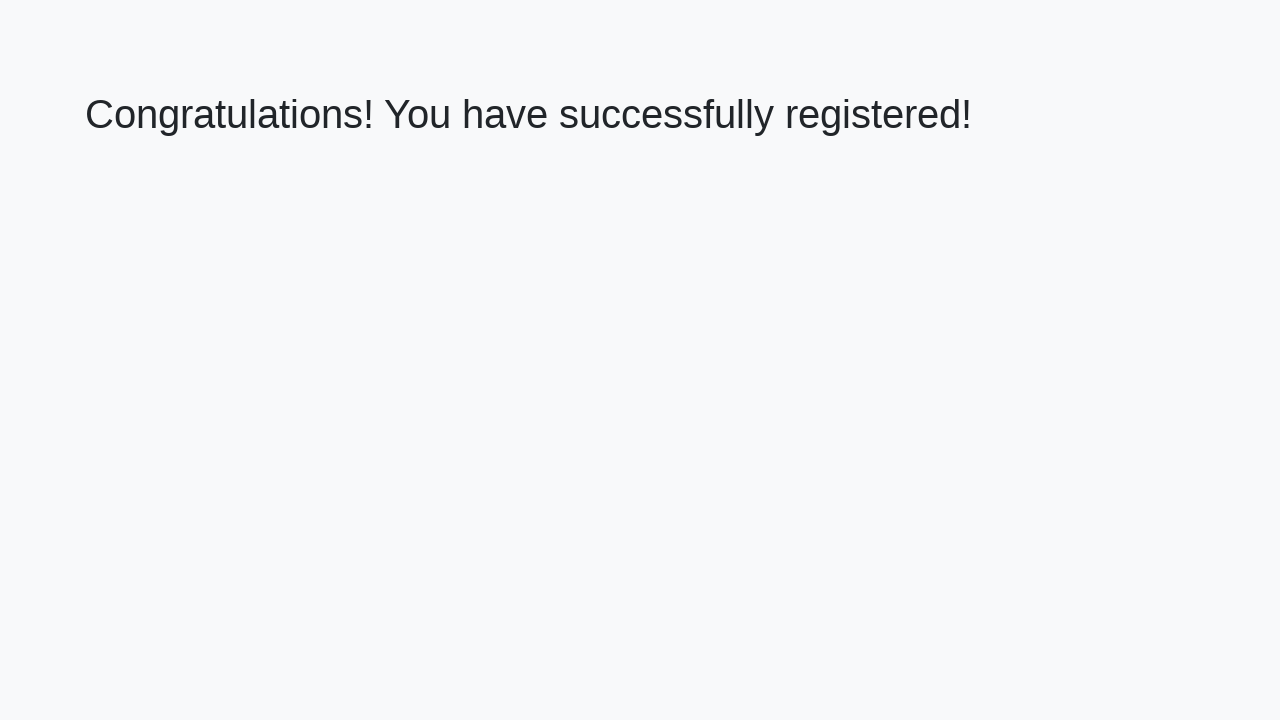

Verified success message: 'Congratulations! You have successfully registered!'
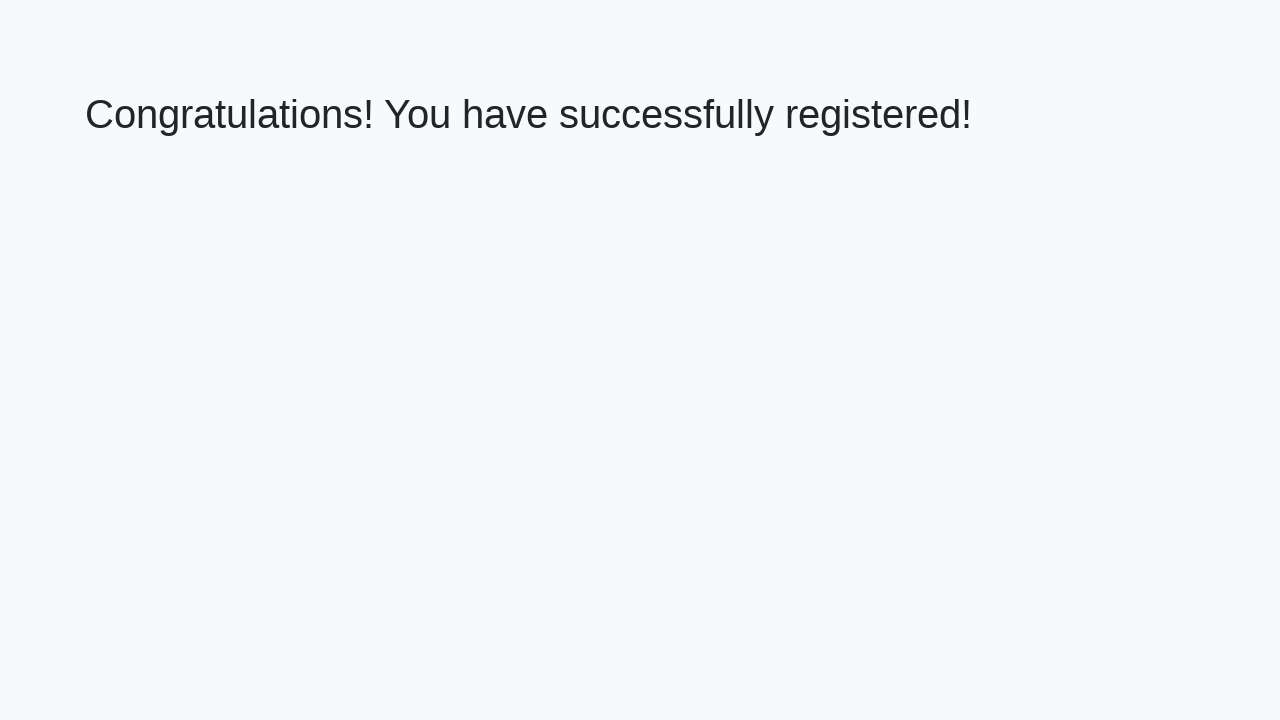

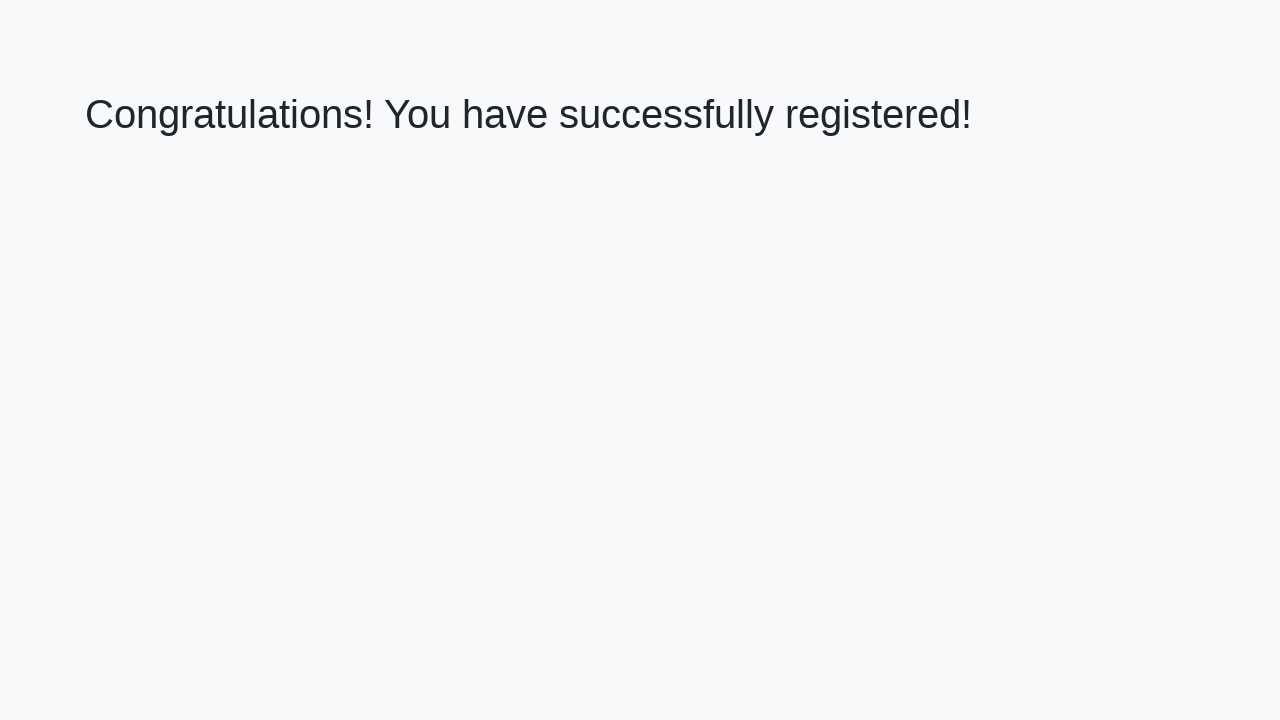